Tests form element interactions on a practice page by verifying an input field is displayed and enabled, then clicking a checkbox if it's not already selected.

Starting URL: http://softwaretesting-guru.blogspot.com/p/blog-page.html

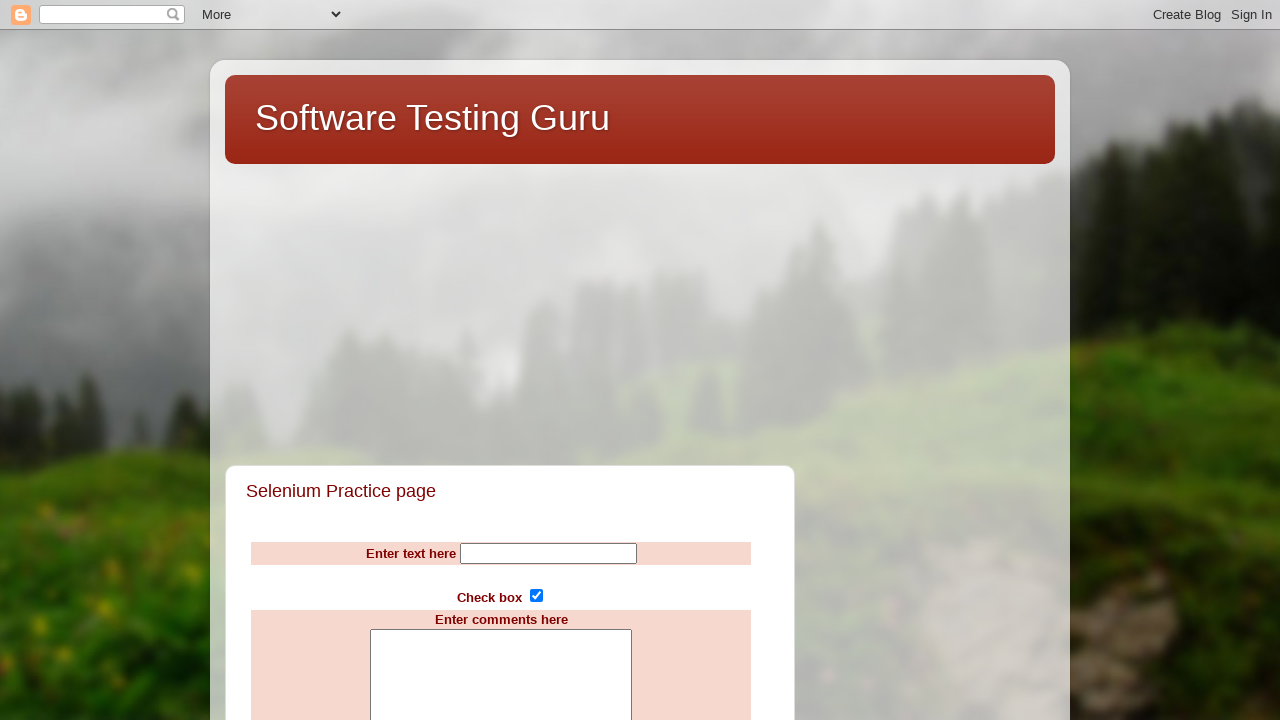

Navigated to practice page
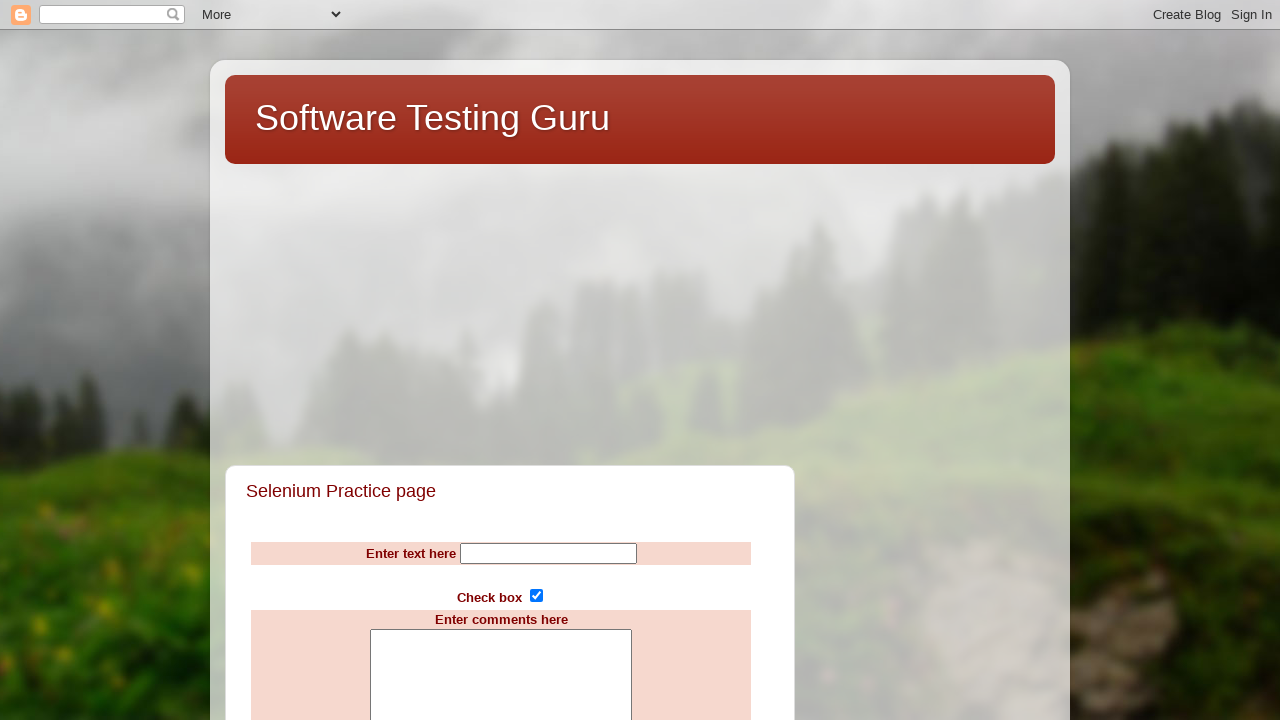

Name input field loaded
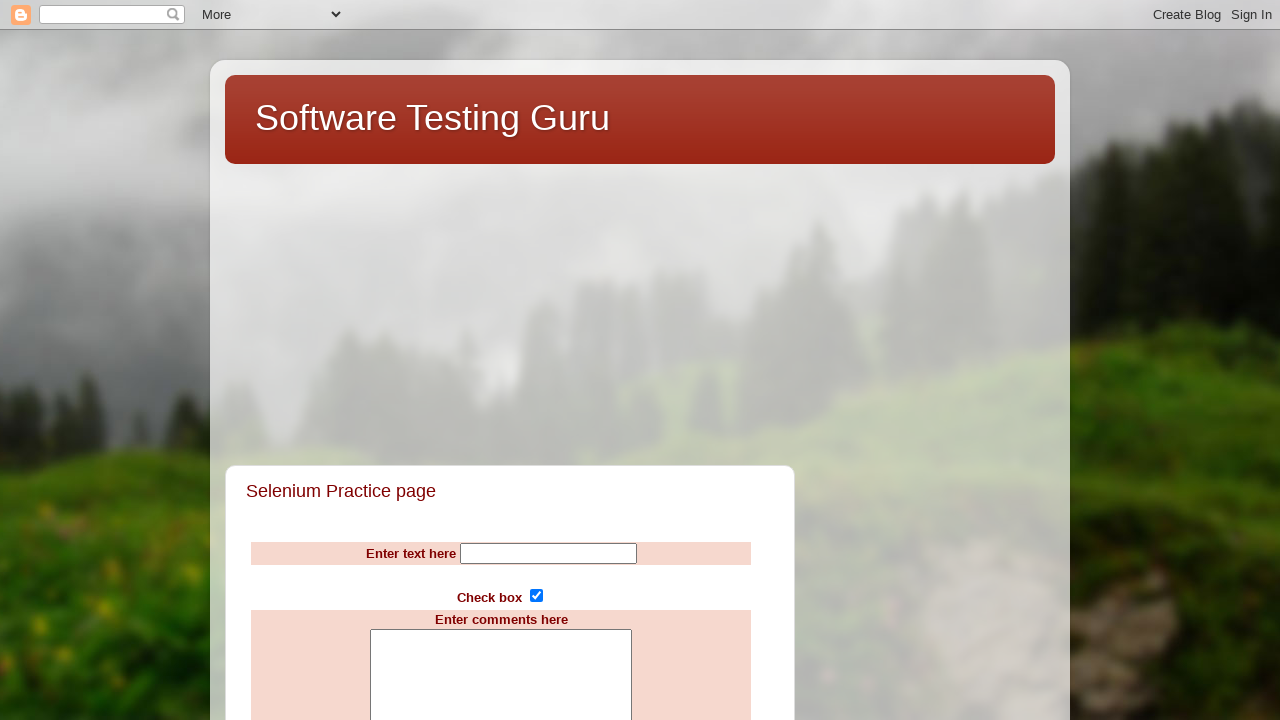

Verified Name input field is displayed and enabled
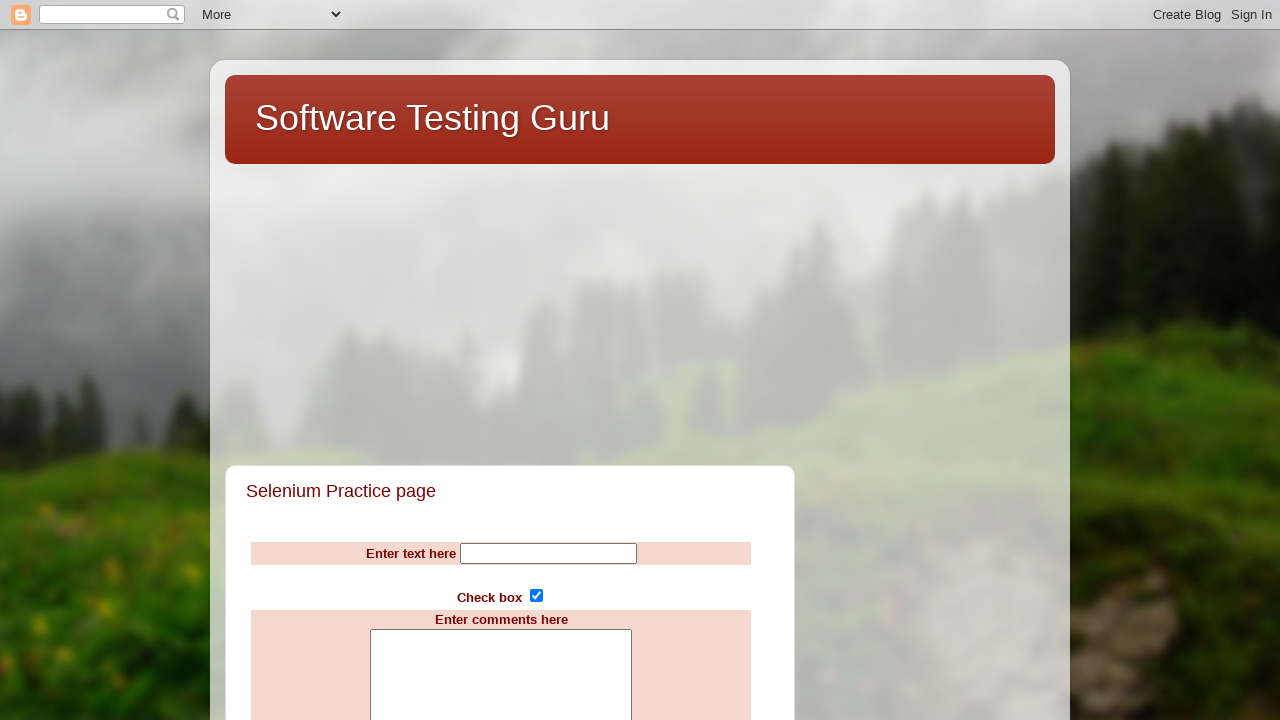

Filled Name input field with 'John Doe' on input[name='Name']
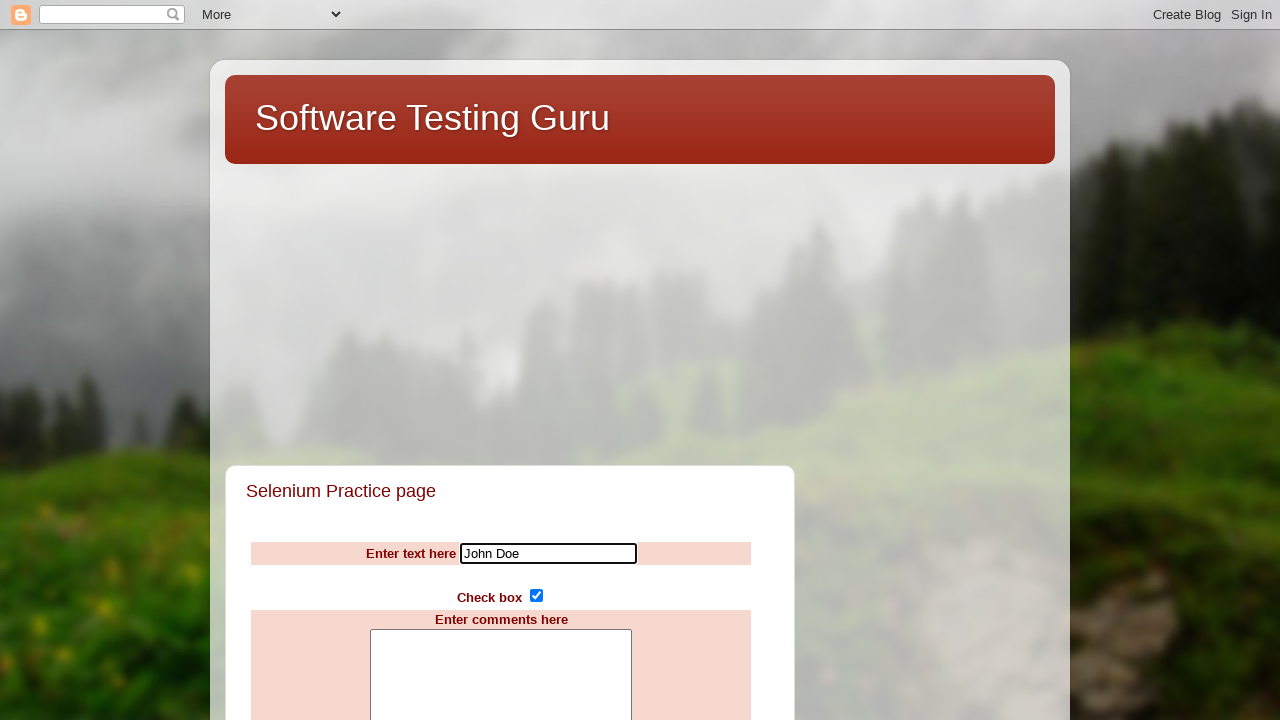

Subscribe checkbox was already selected
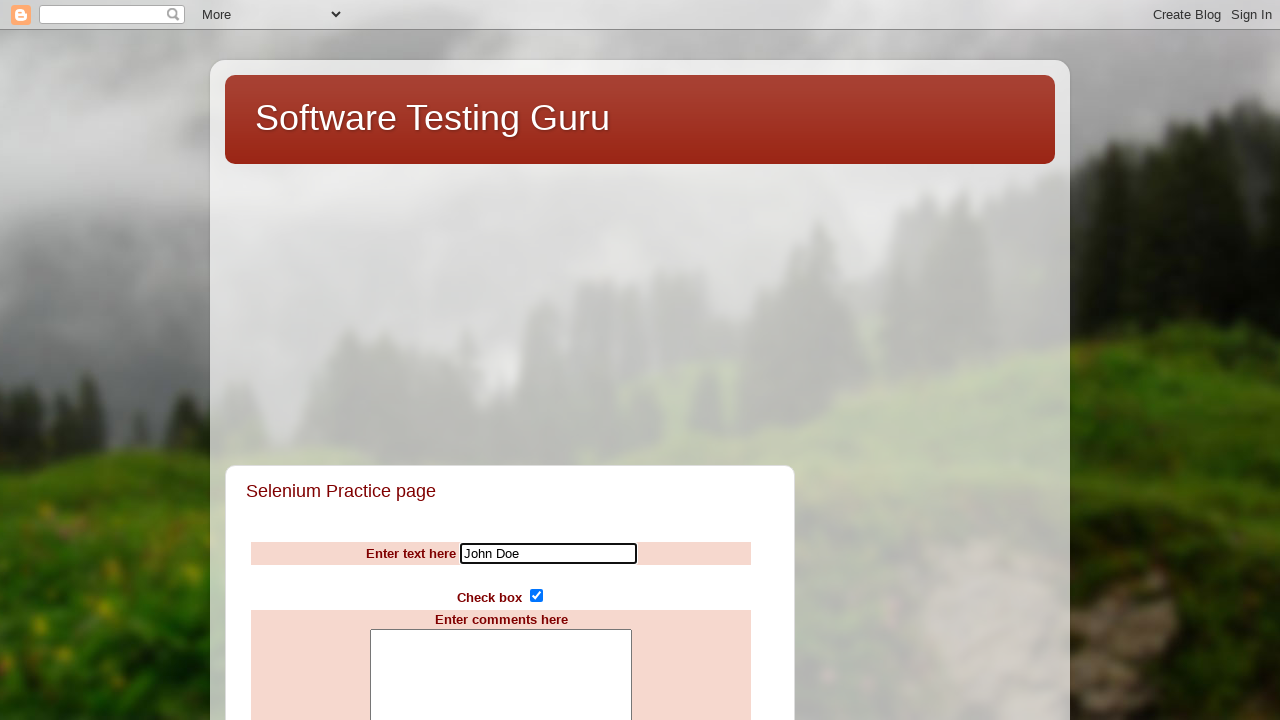

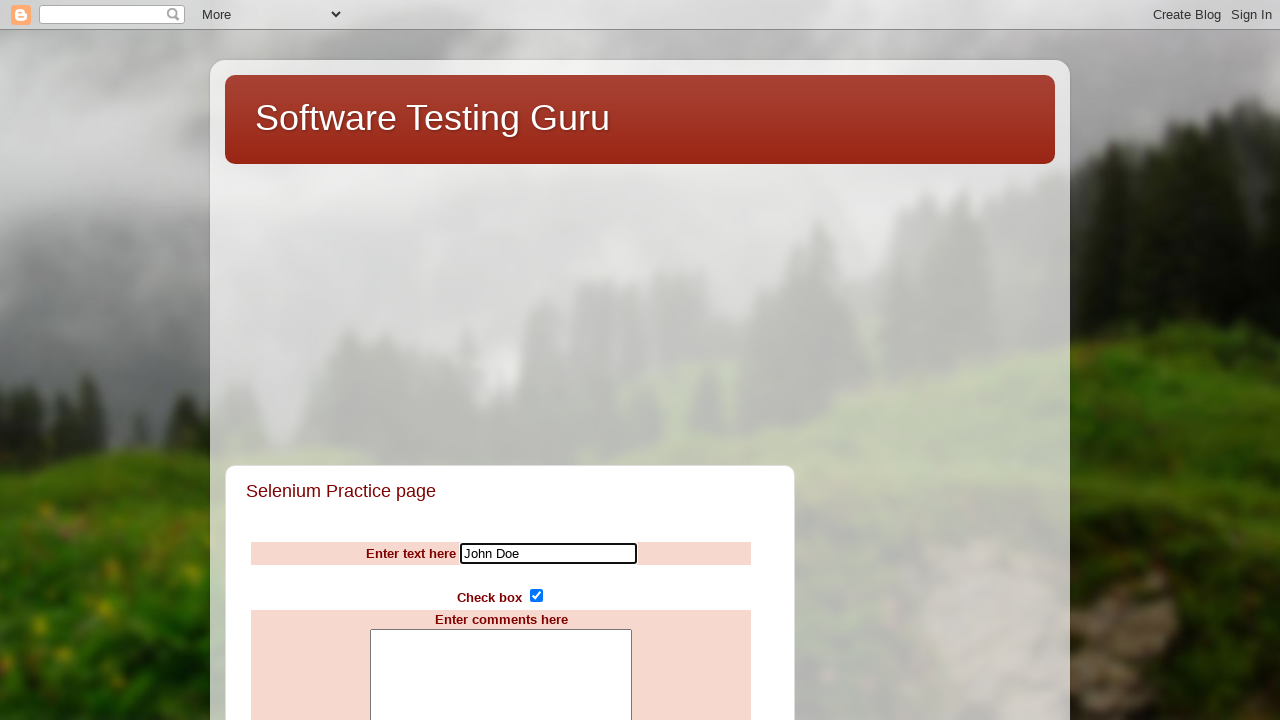